Tests that the currently applied filter is highlighted

Starting URL: https://demo.playwright.dev/todomvc

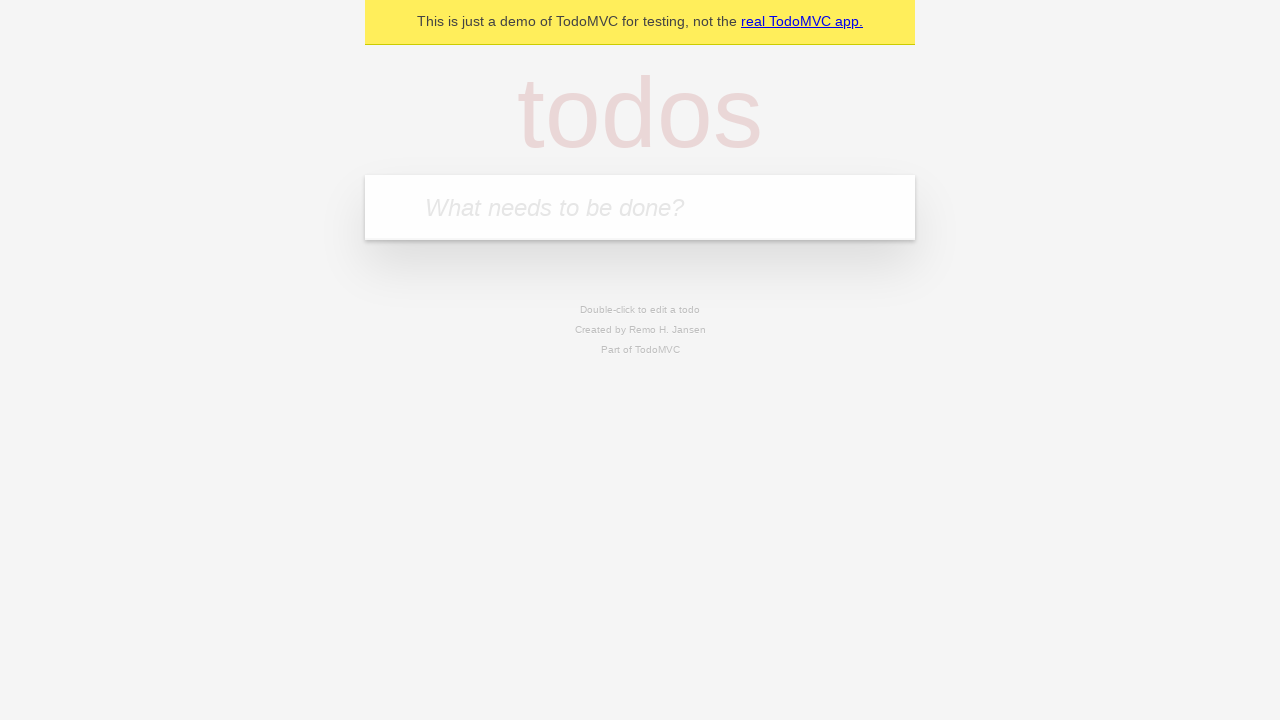

Filled first todo with 'buy some cheese' on .new-todo
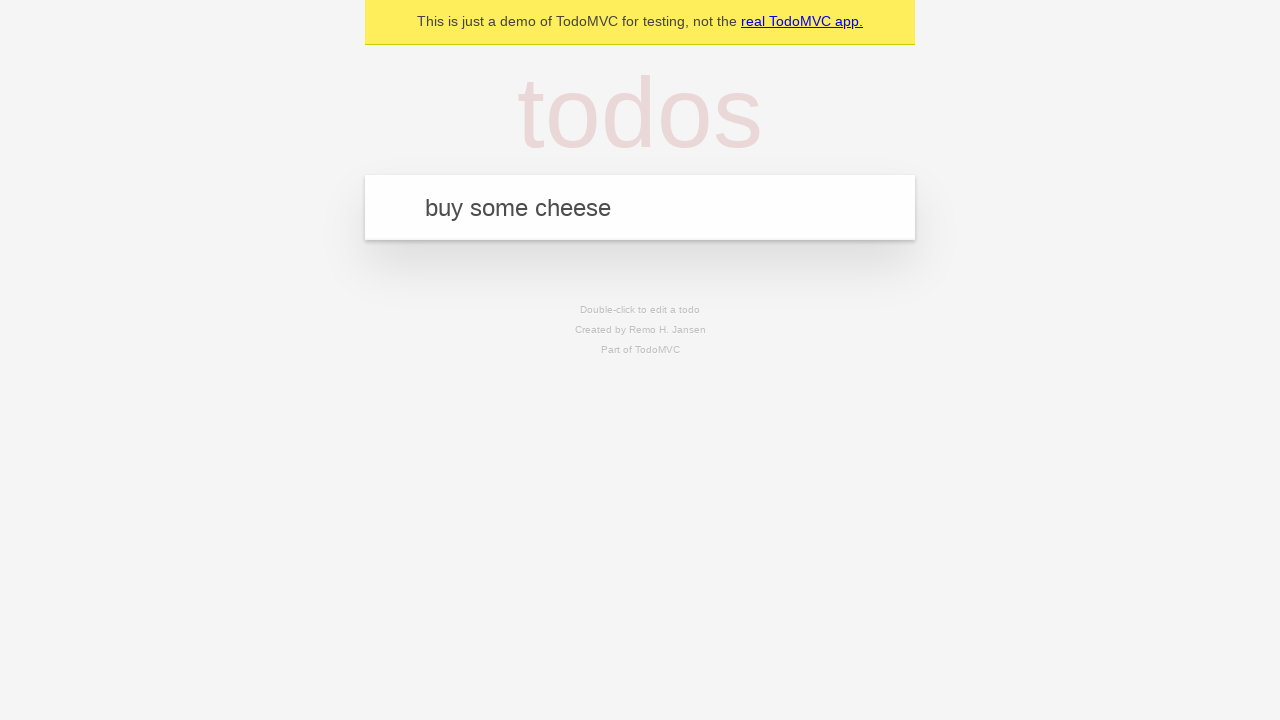

Pressed Enter to create first todo on .new-todo
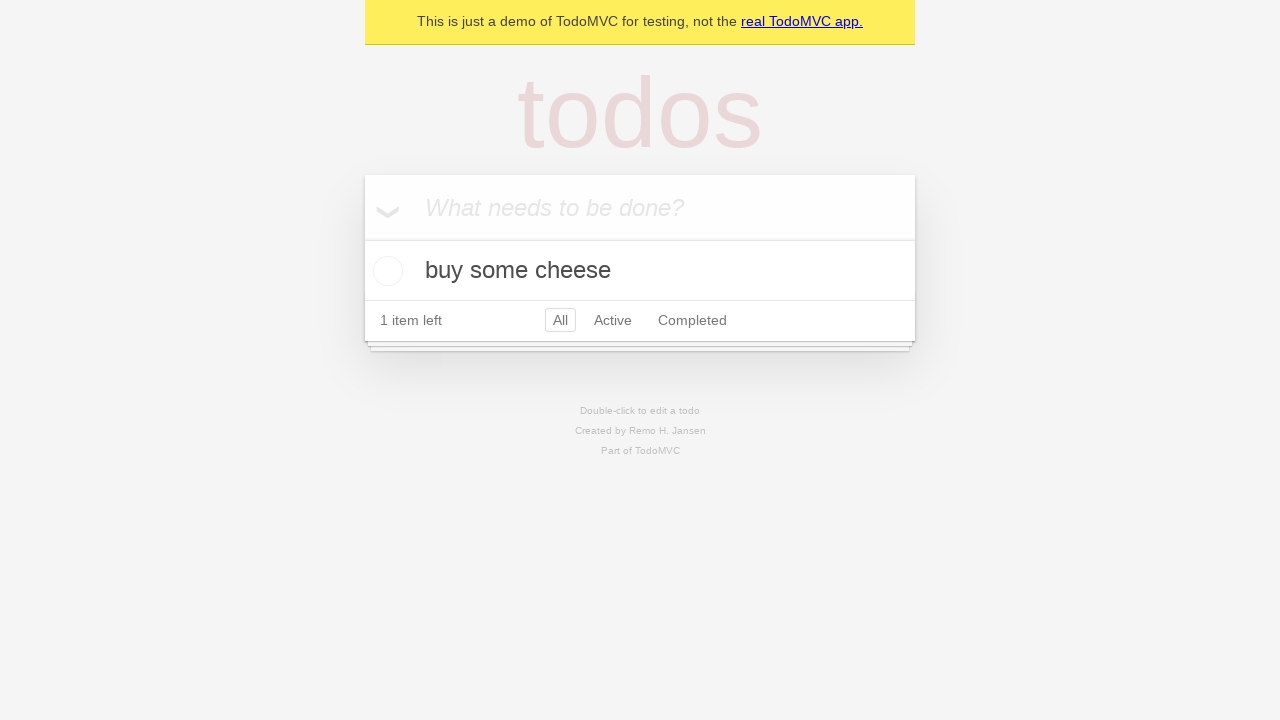

Filled second todo with 'feed the cat' on .new-todo
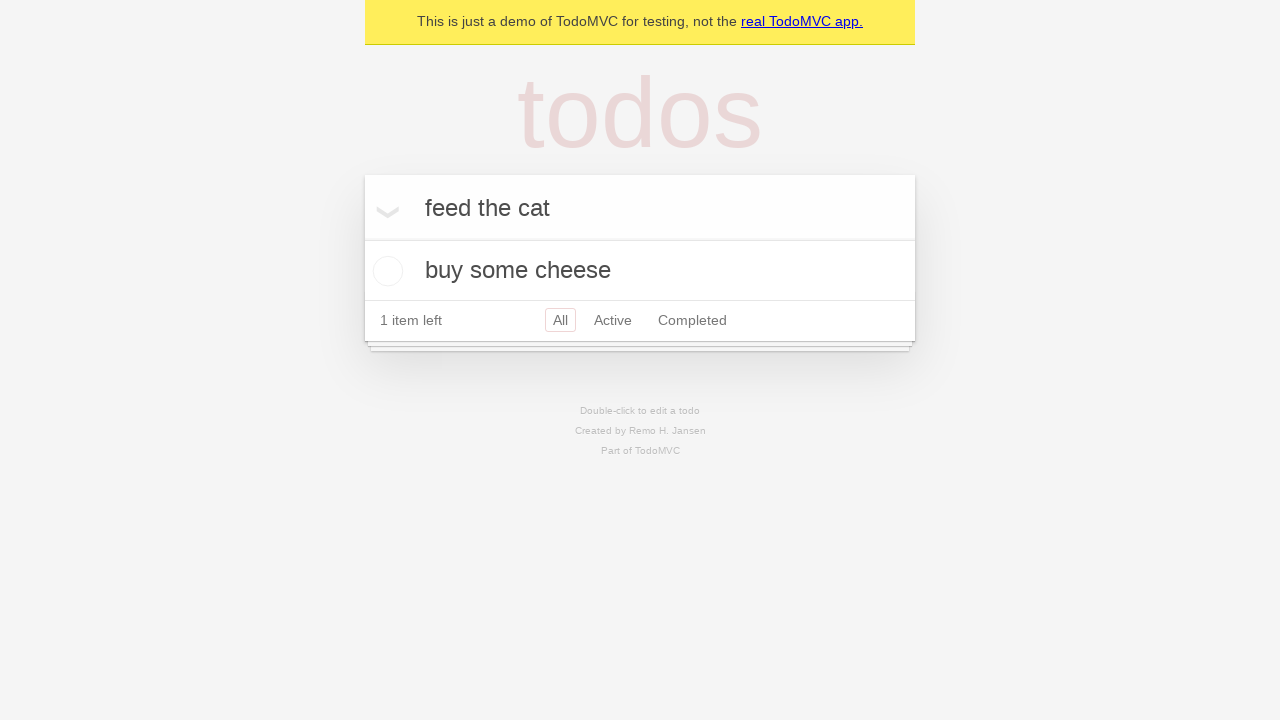

Pressed Enter to create second todo on .new-todo
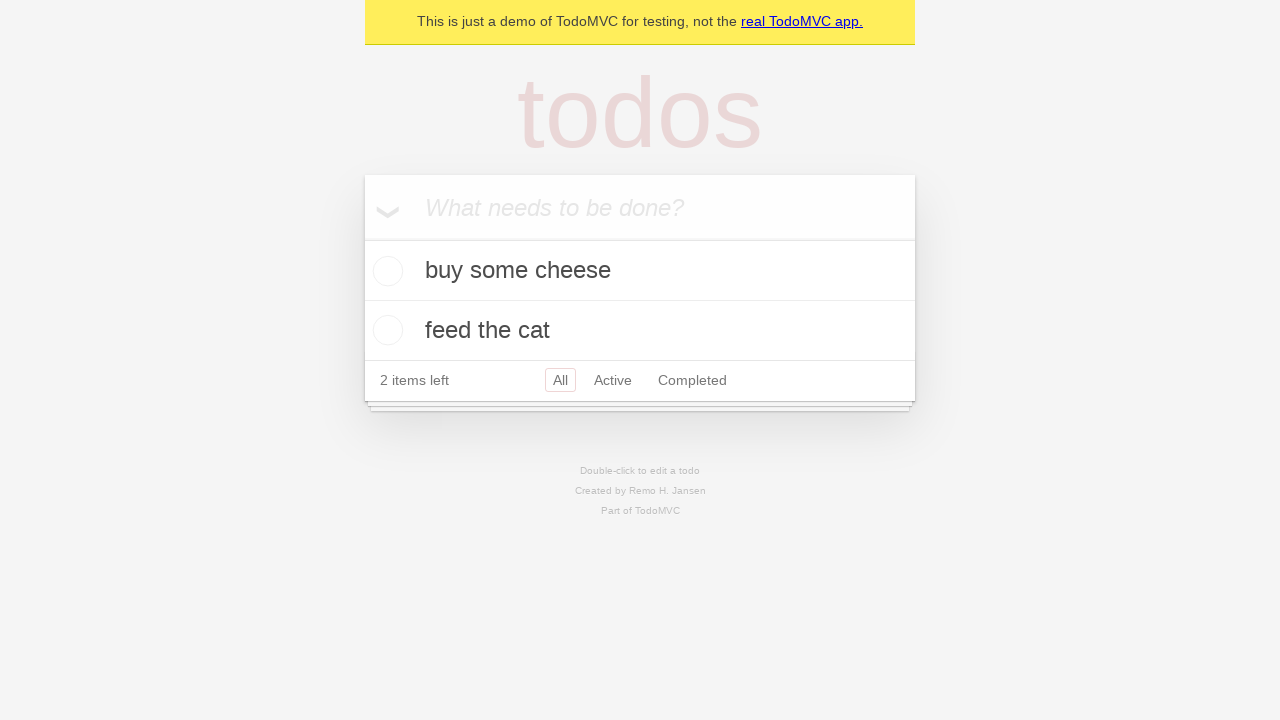

Filled third todo with 'book a doctors appointment' on .new-todo
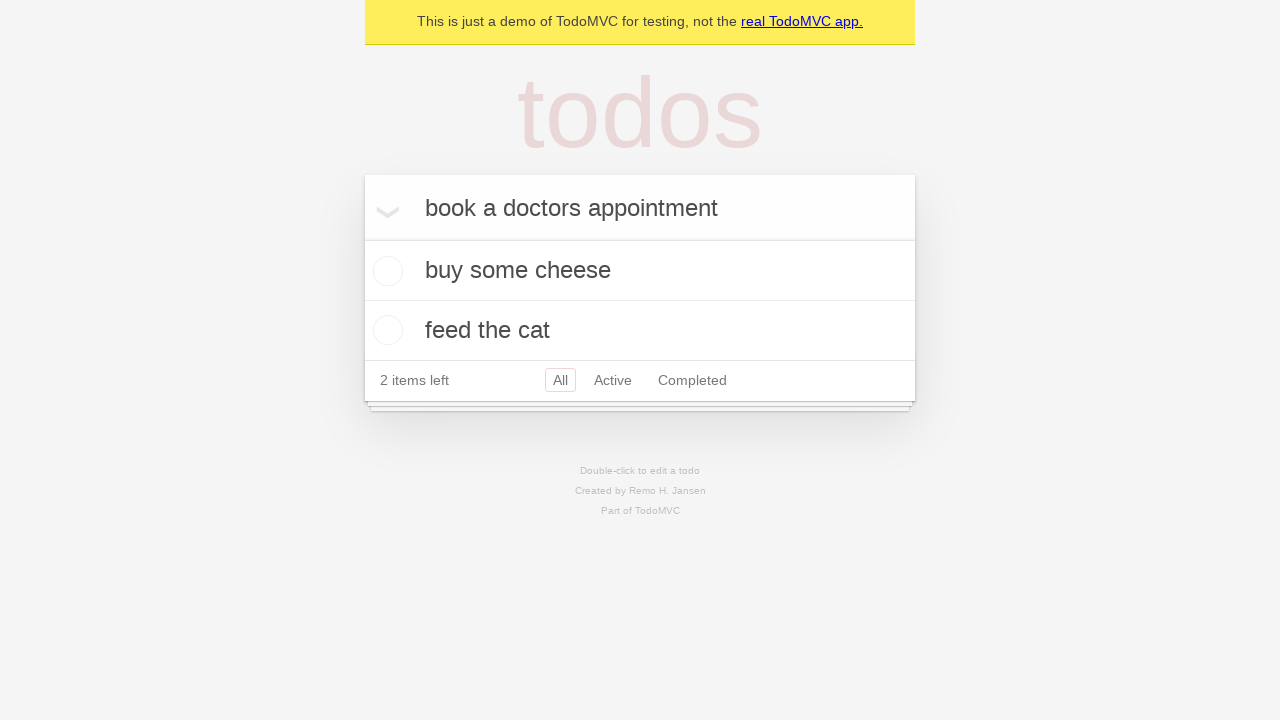

Pressed Enter to create third todo on .new-todo
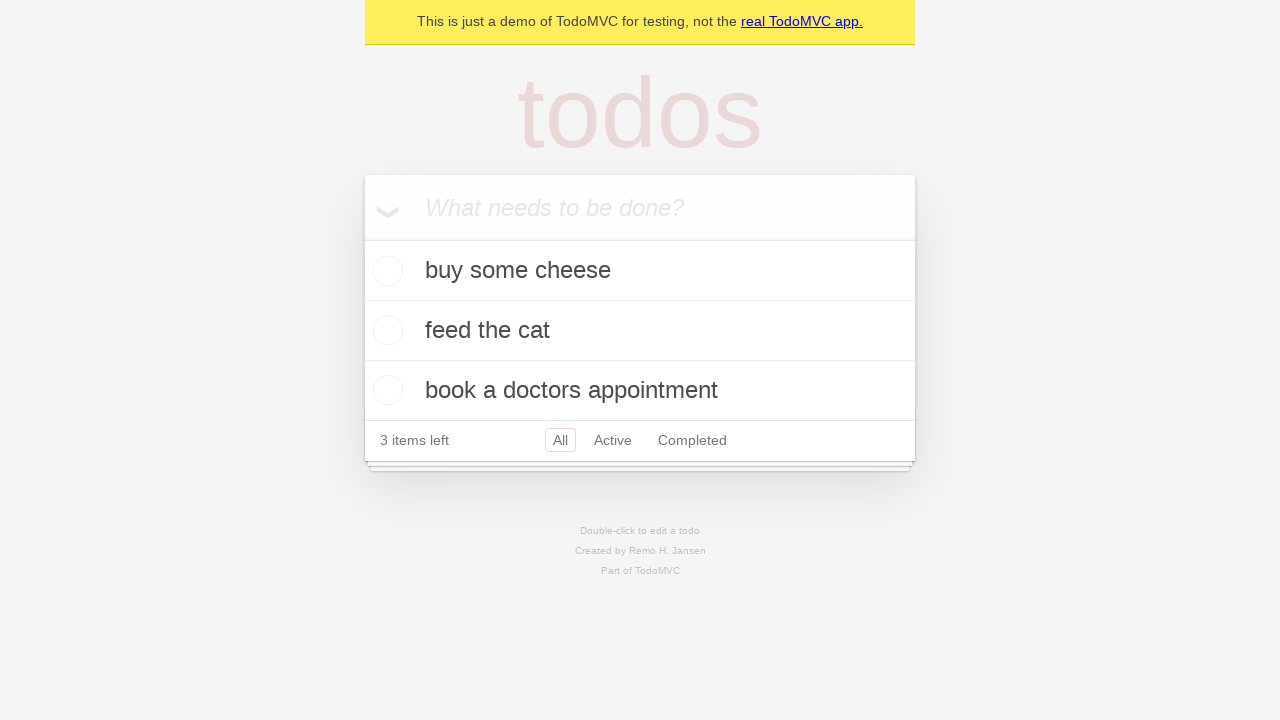

Clicked Active filter at (613, 440) on .filters >> text=Active
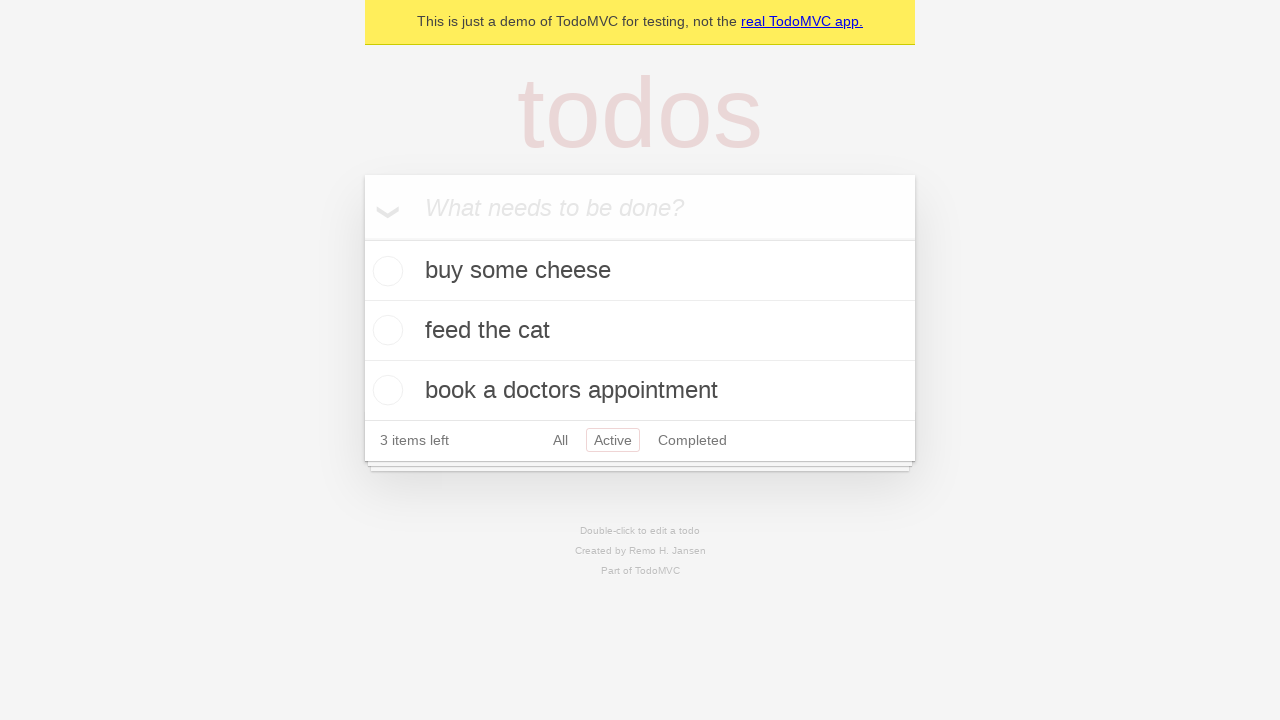

Clicked Completed filter to highlight currently applied filter at (692, 440) on .filters >> text=Completed
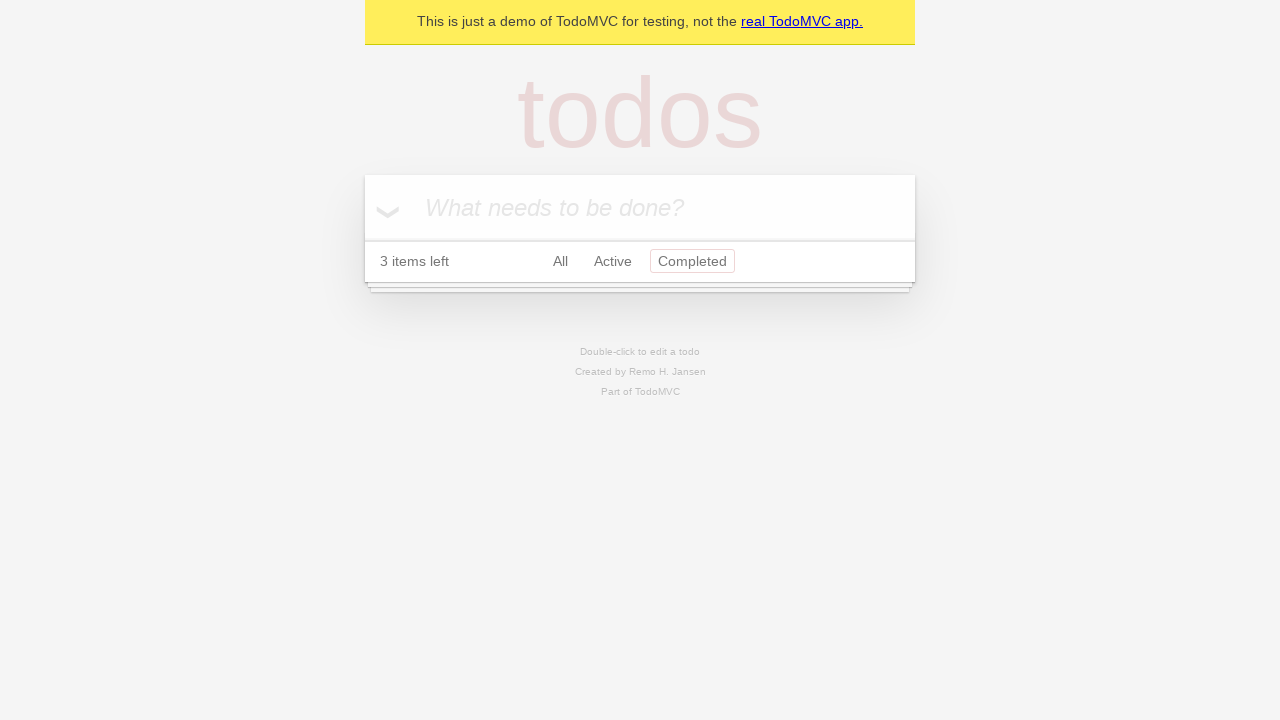

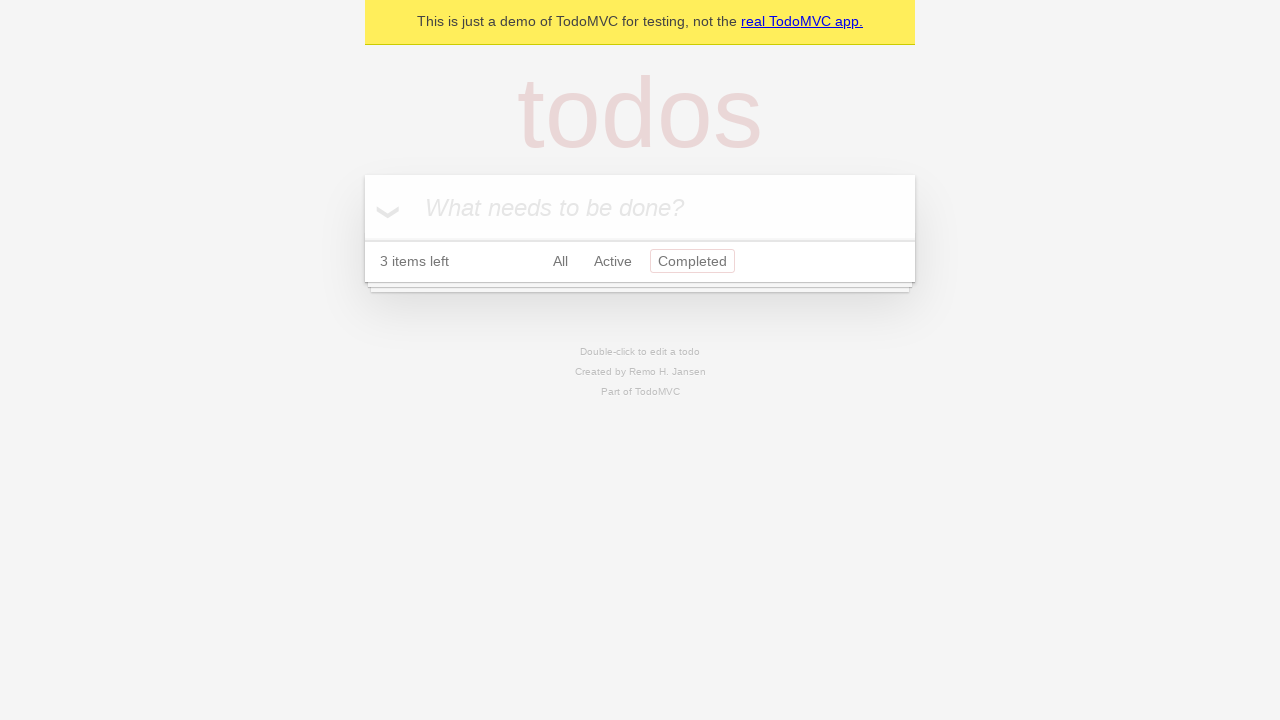